Tests page scrolling functionality by navigating to an automation practice page and scrolling down 800 pixels using JavaScript execution.

Starting URL: https://rahulshettyacademy.com/AutomationPractice/

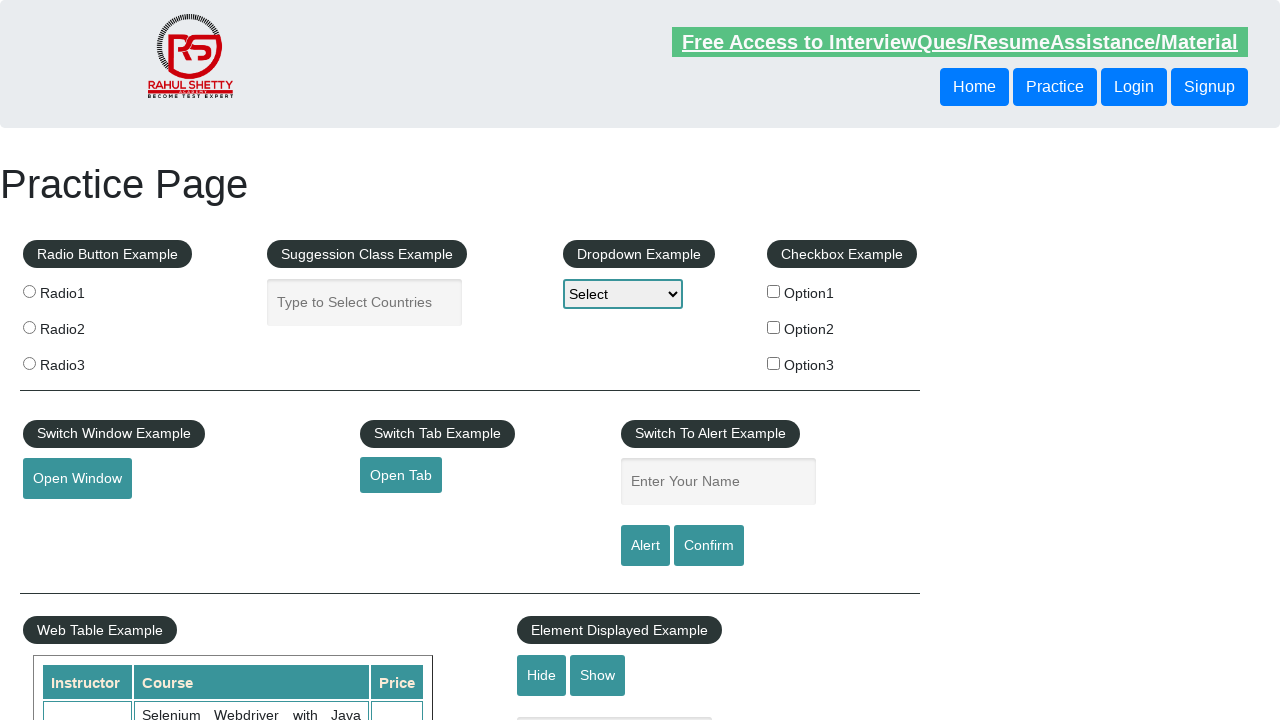

Navigated to automation practice page
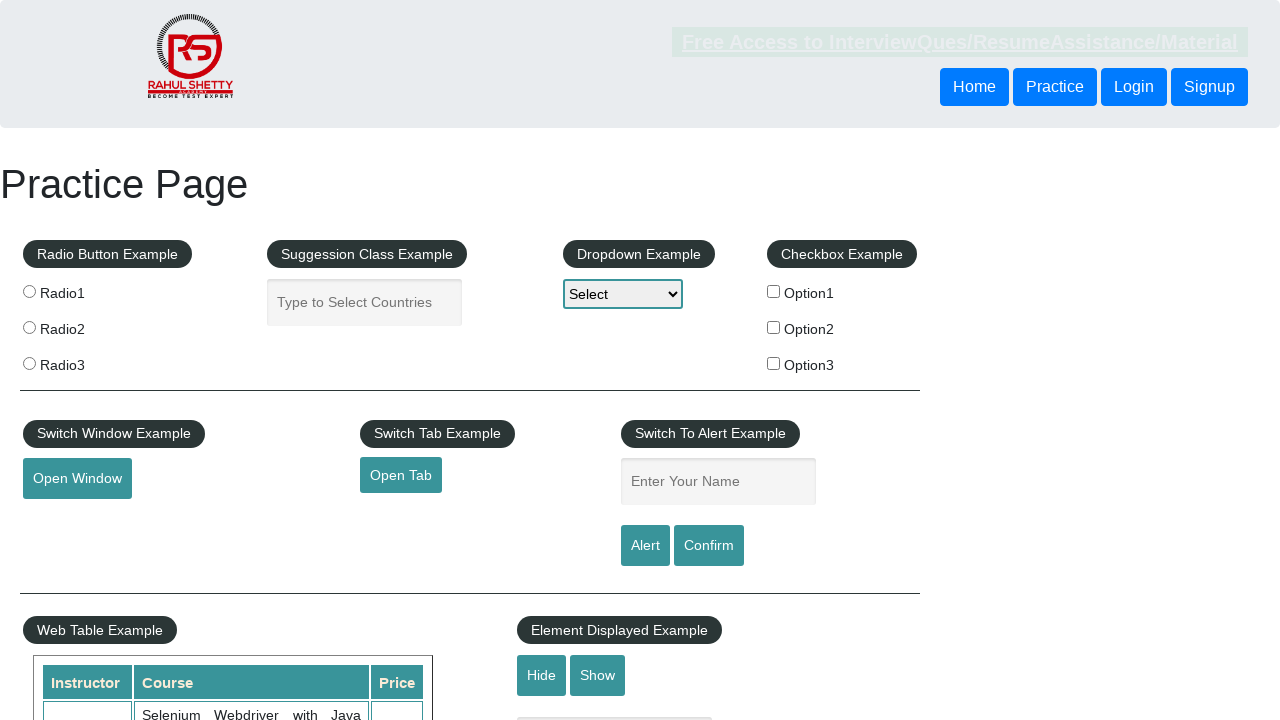

Scrolled down 800 pixels using JavaScript
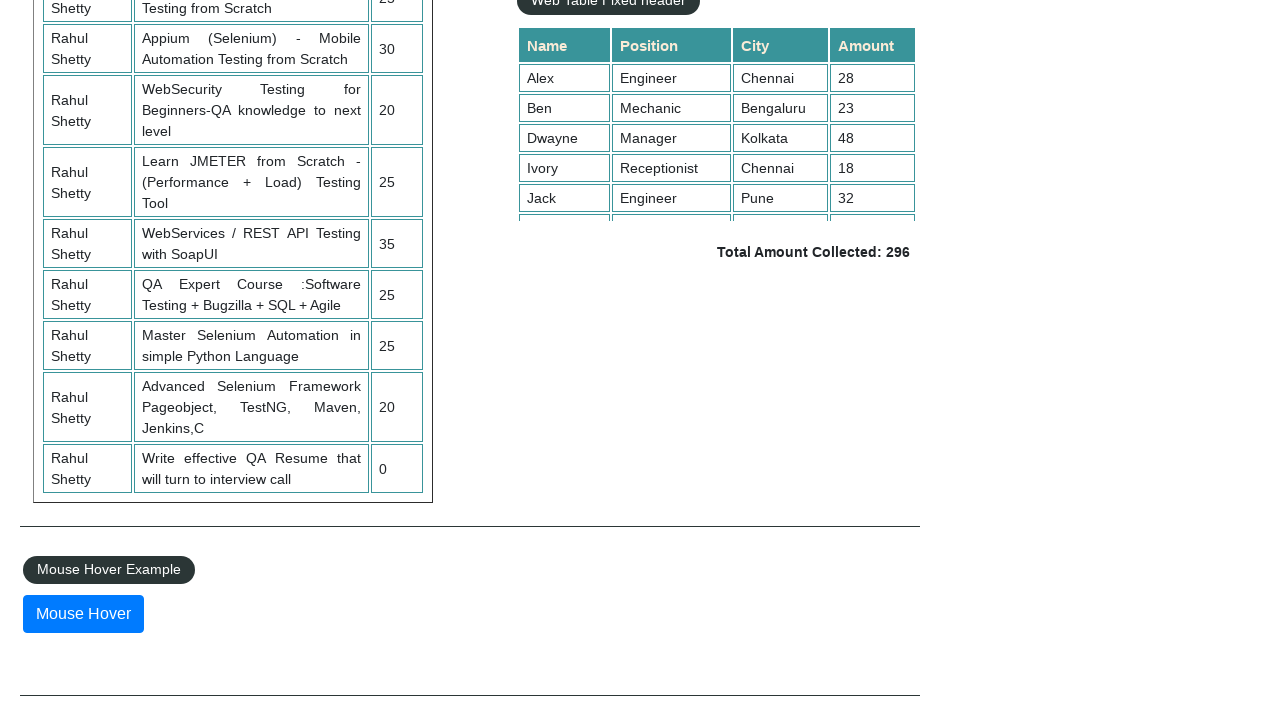

Waited 2 seconds to observe scroll effect
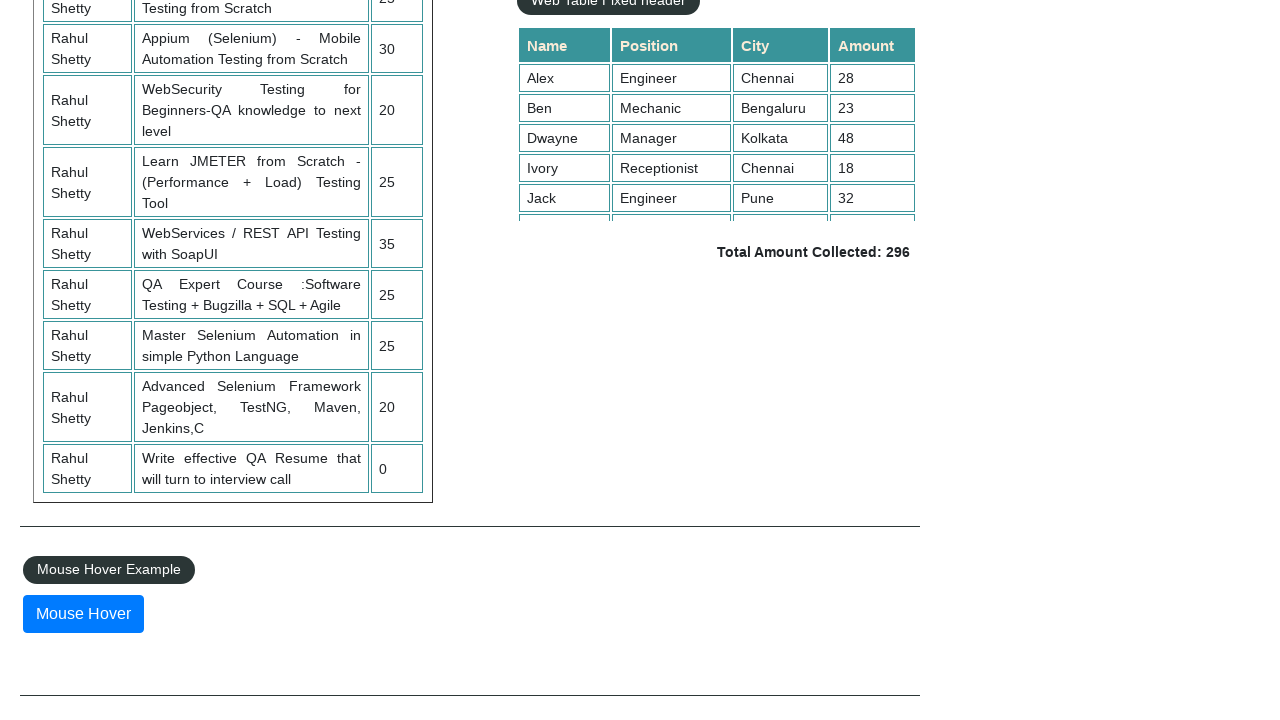

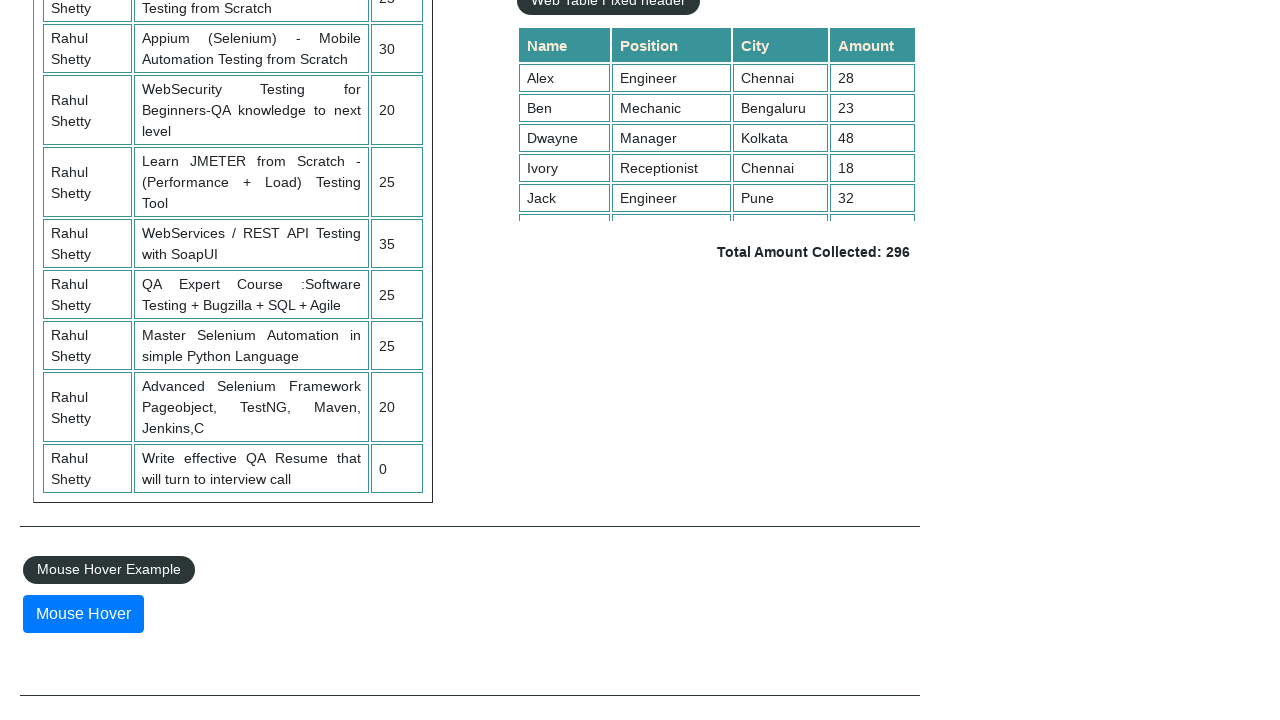